Tests file upload functionality by selecting a file and submitting the upload form, then verifying the success message appears.

Starting URL: http://the-internet.herokuapp.com/upload

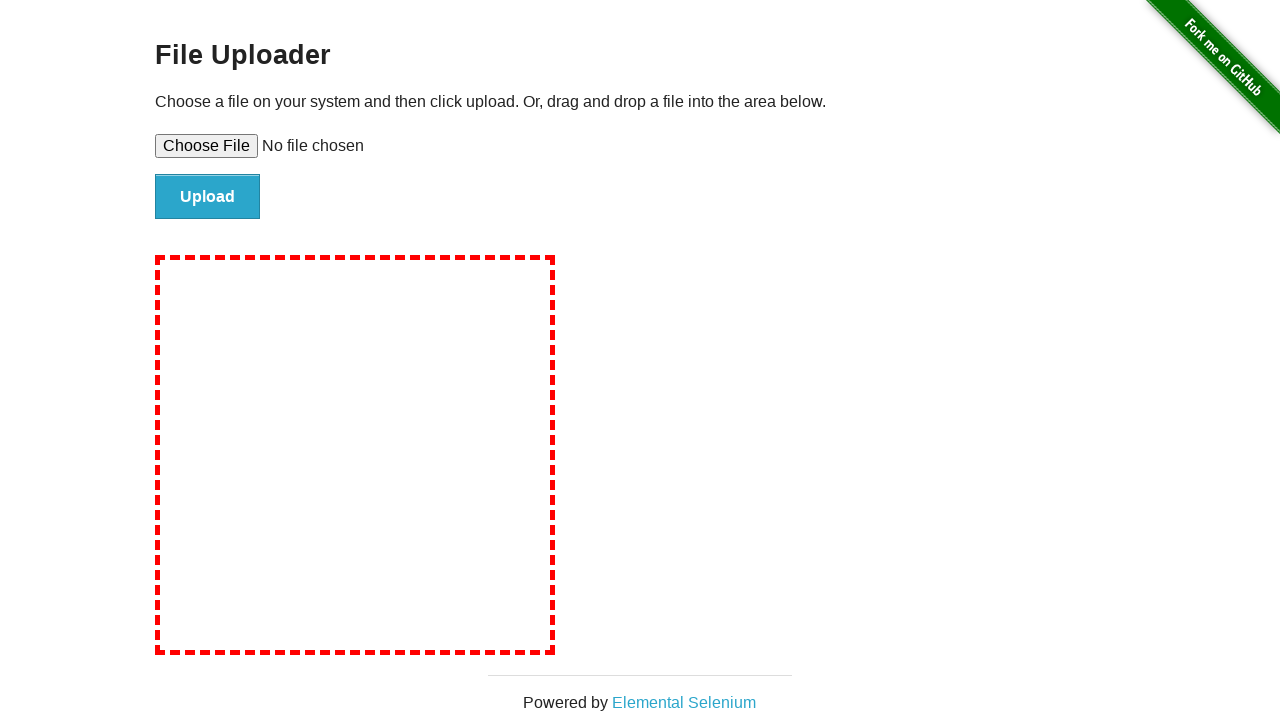

Created temporary test file for upload
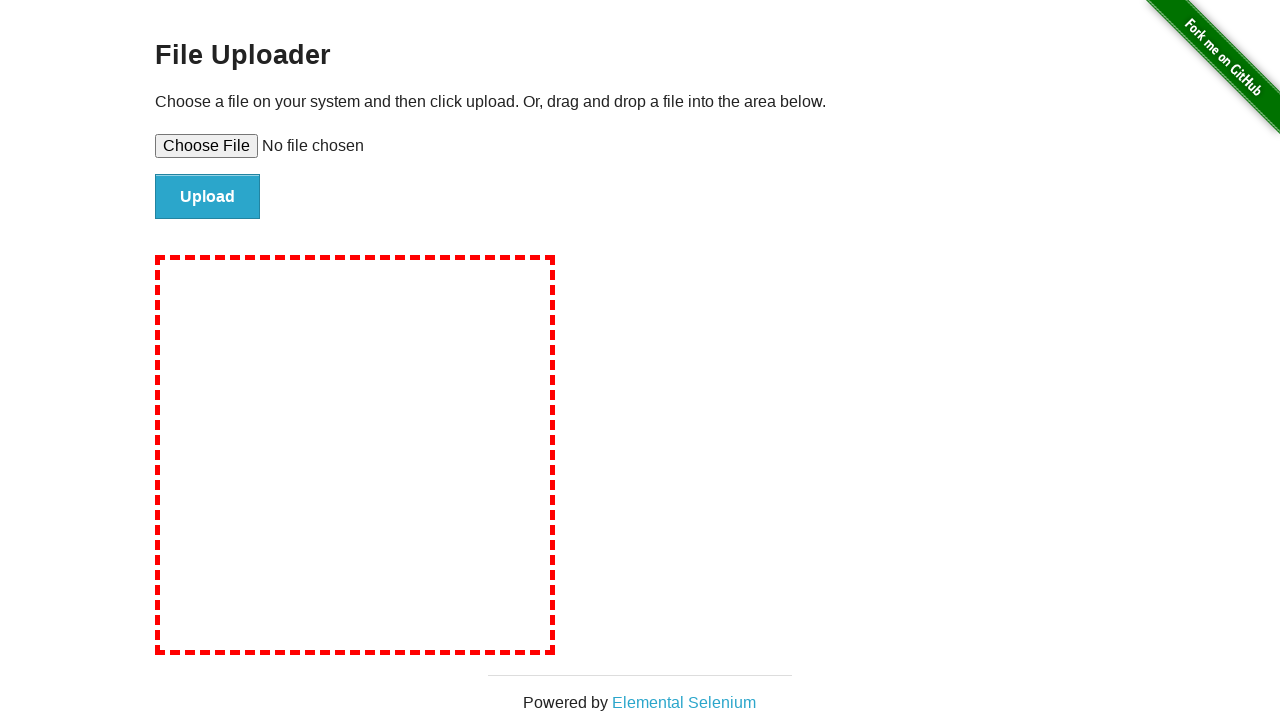

Selected test file in upload input field
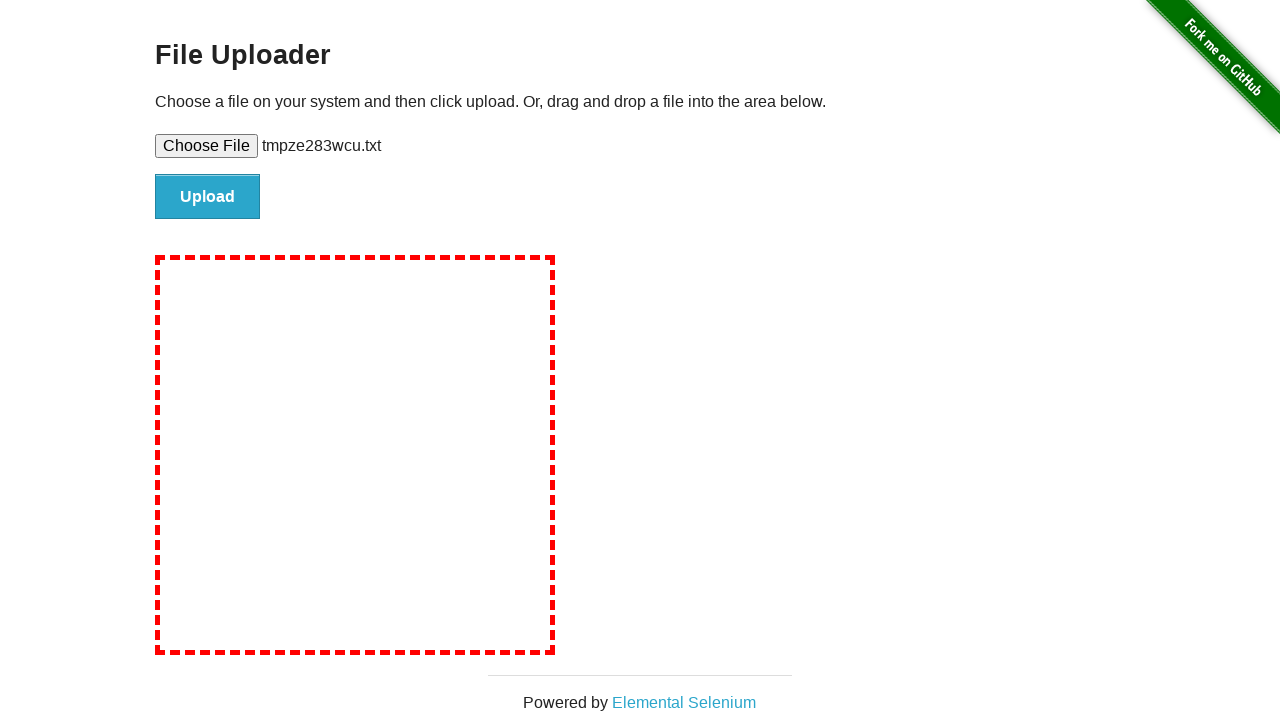

Clicked file submit button to upload the file at (208, 197) on #file-submit
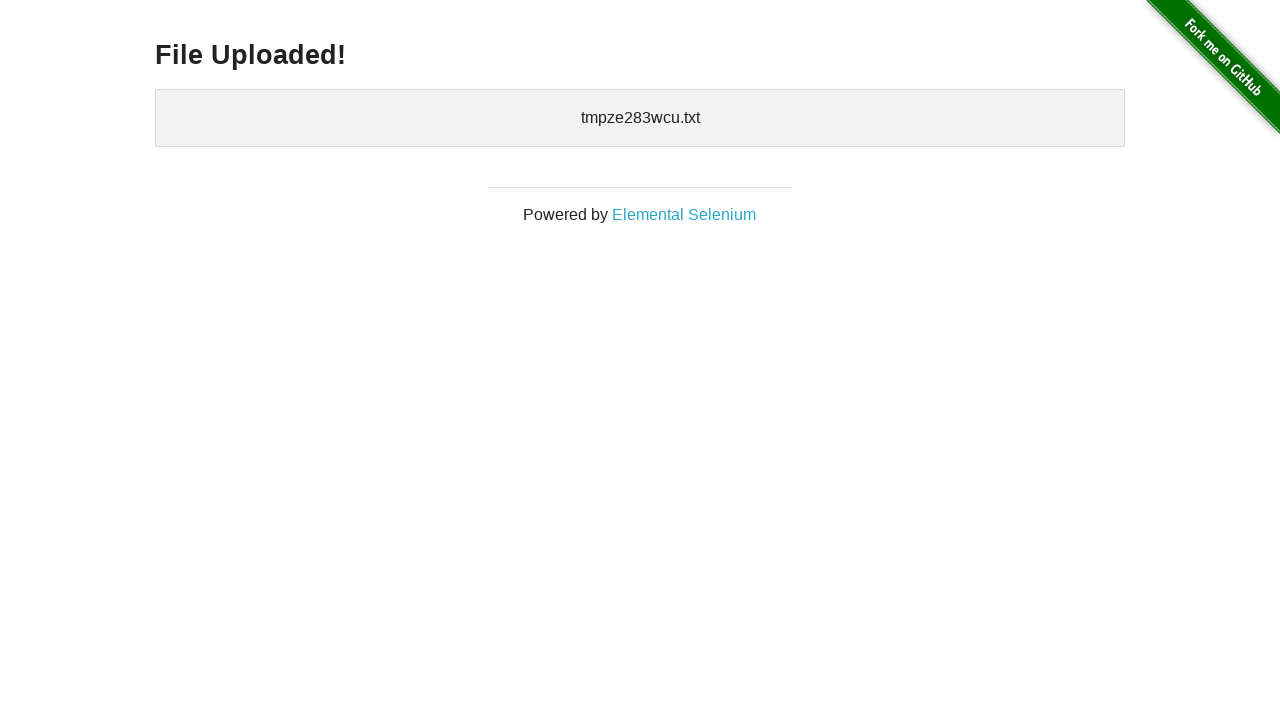

Success message heading appeared
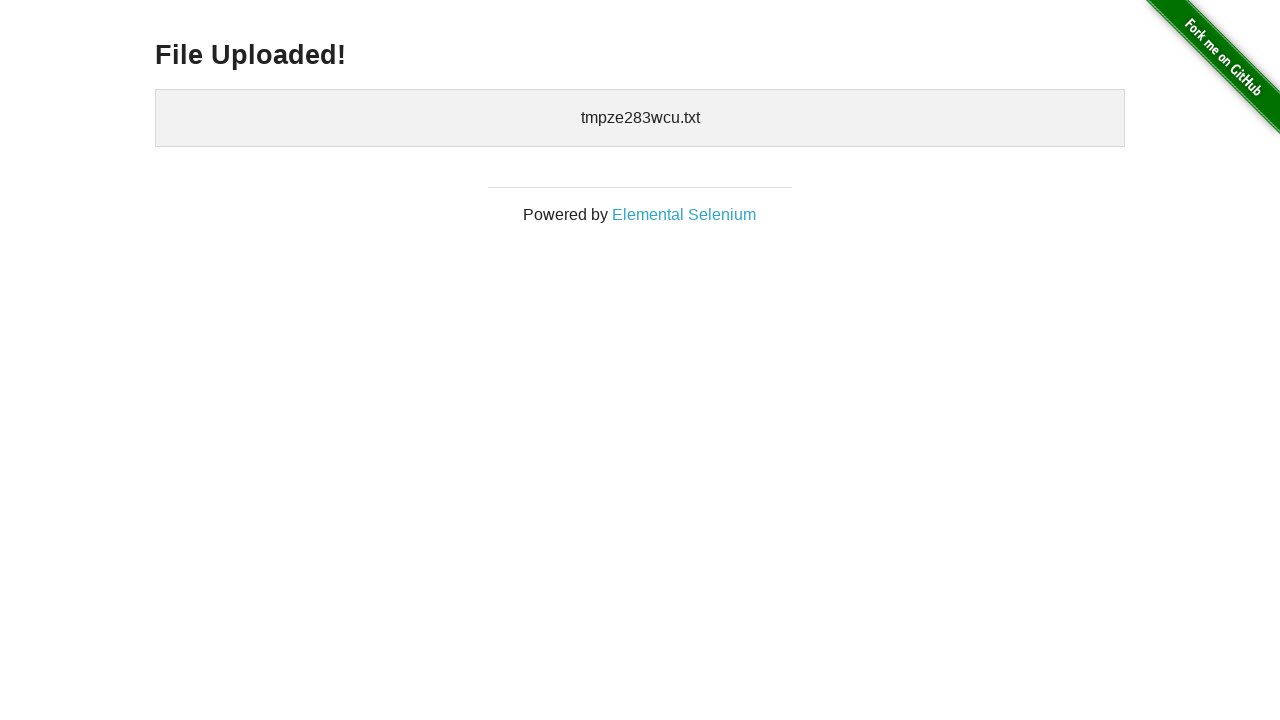

Verified success message displays 'File Uploaded!'
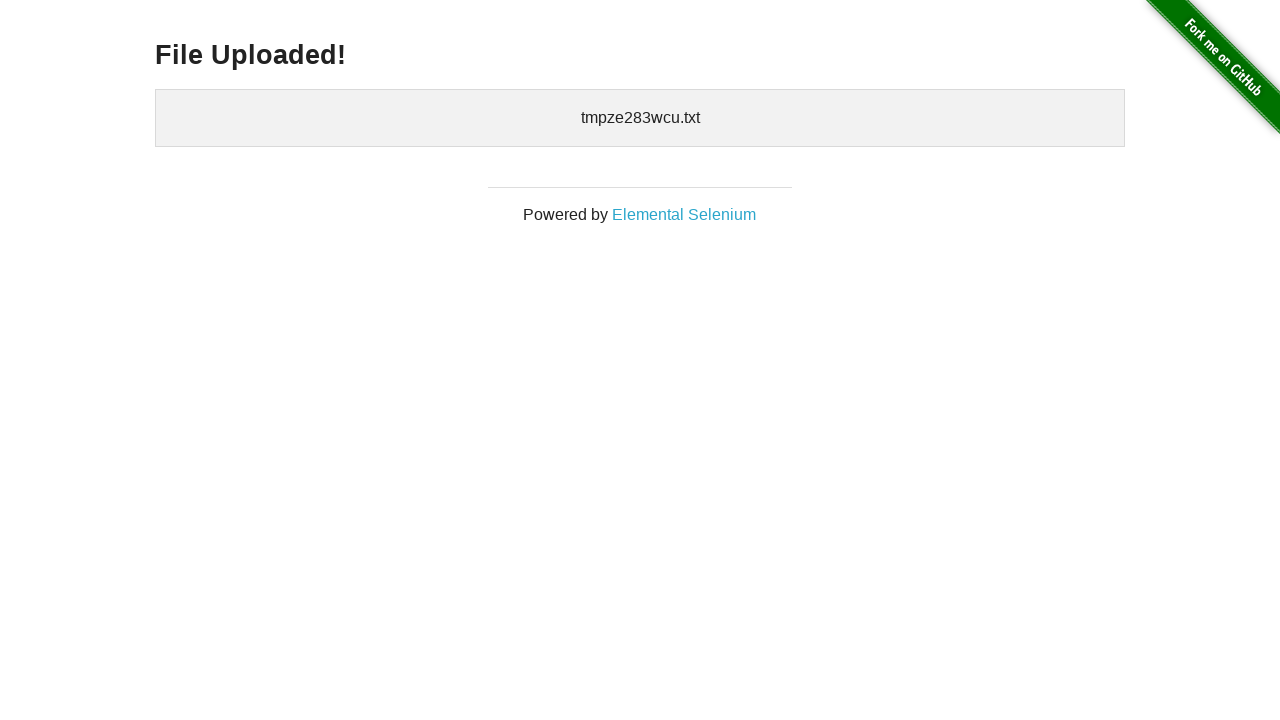

Cleaned up temporary test file
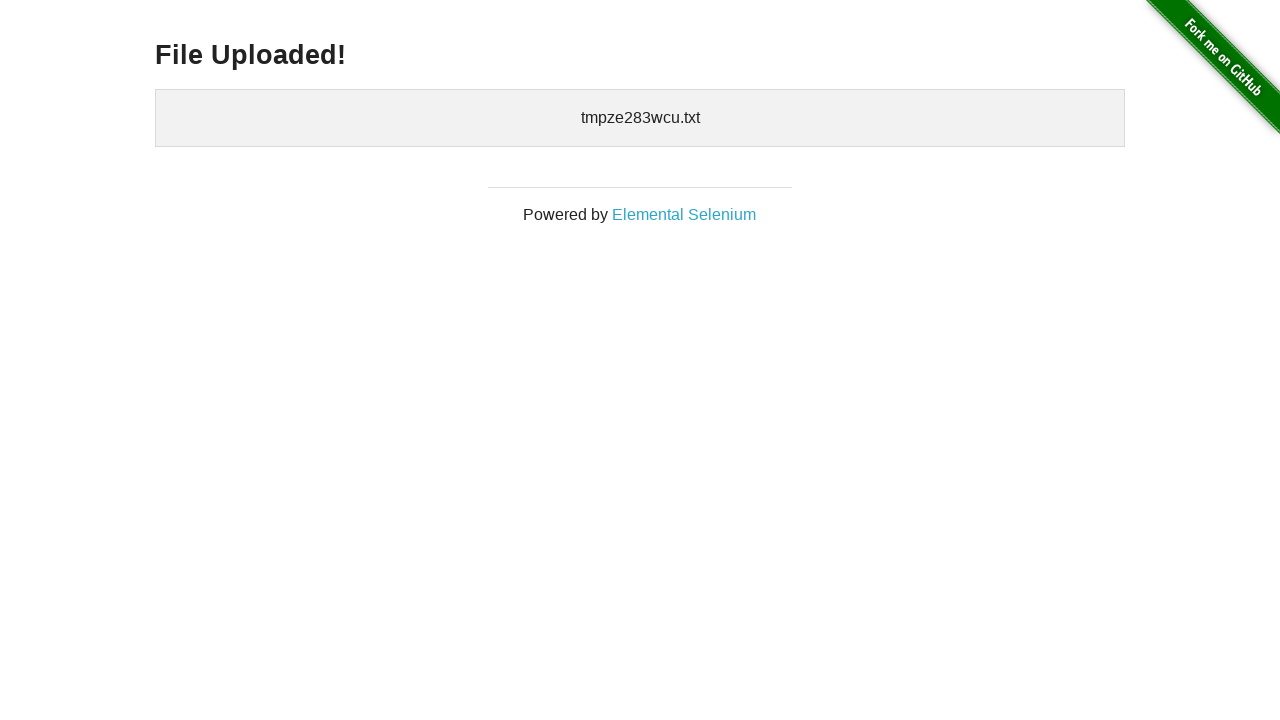

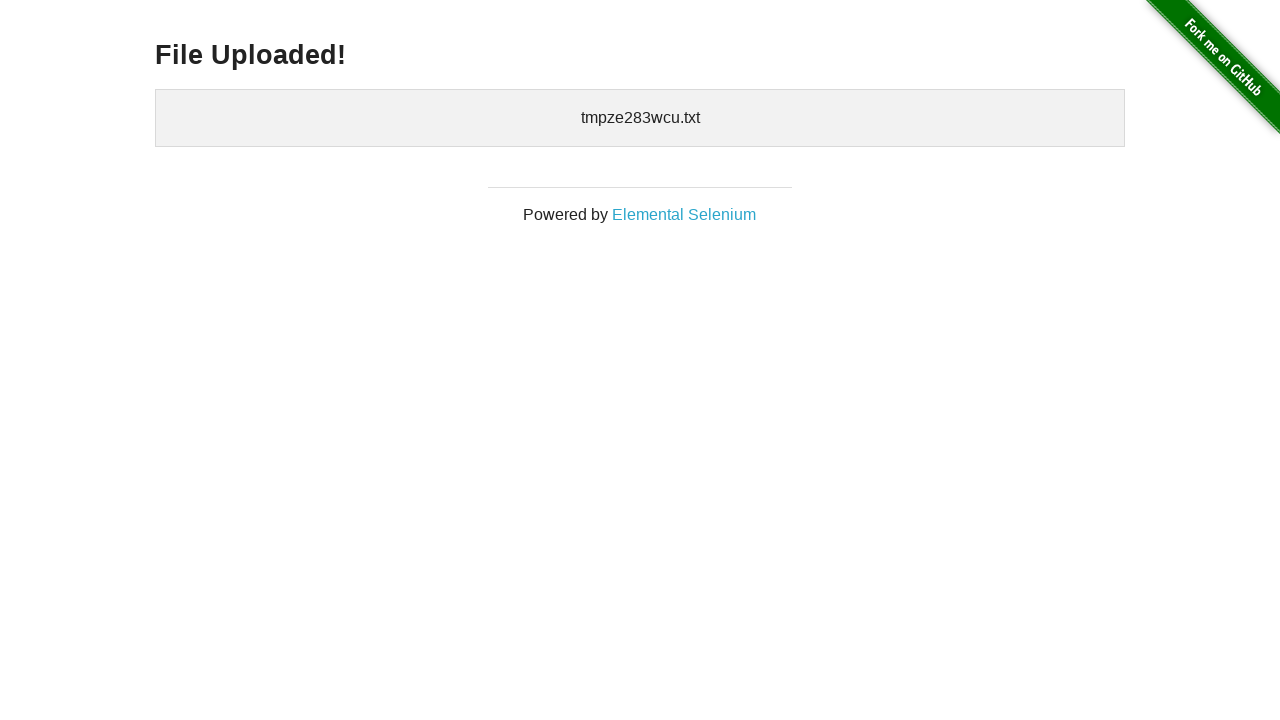